Tests filtering to display only active (uncompleted) items

Starting URL: https://demo.playwright.dev/todomvc

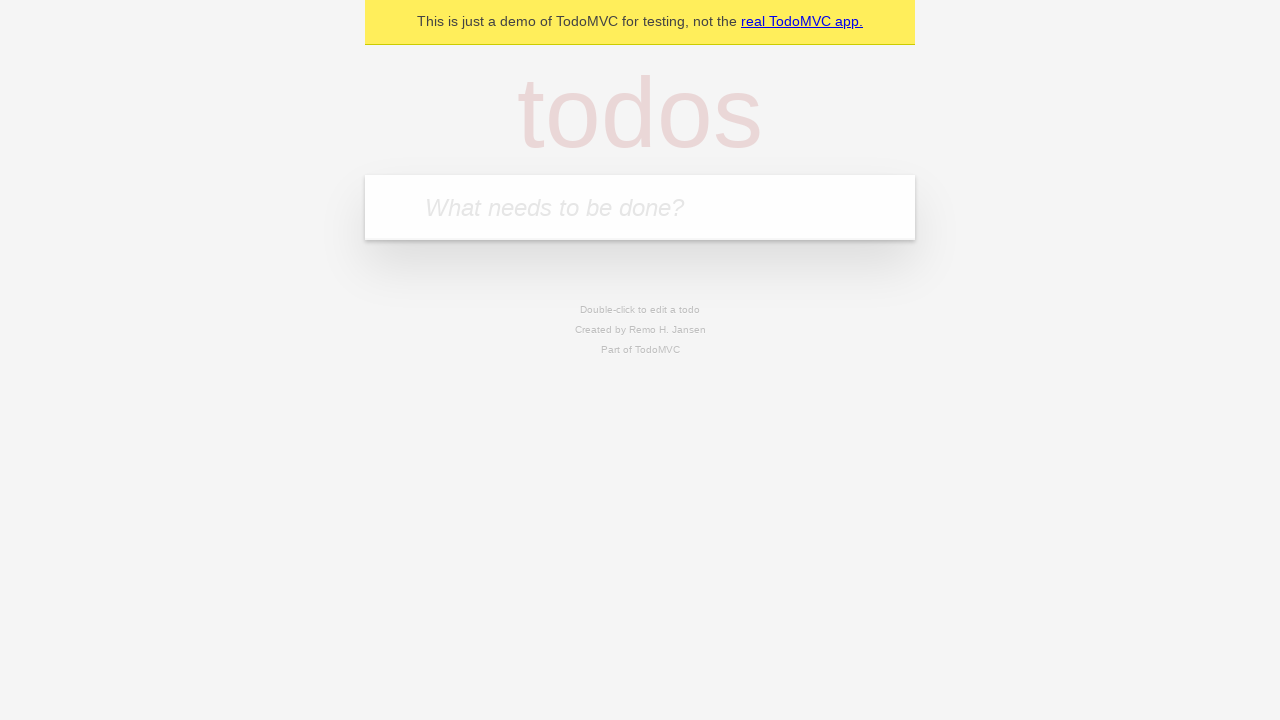

Filled todo input with 'buy some cheese' on internal:attr=[placeholder="What needs to be done?"i]
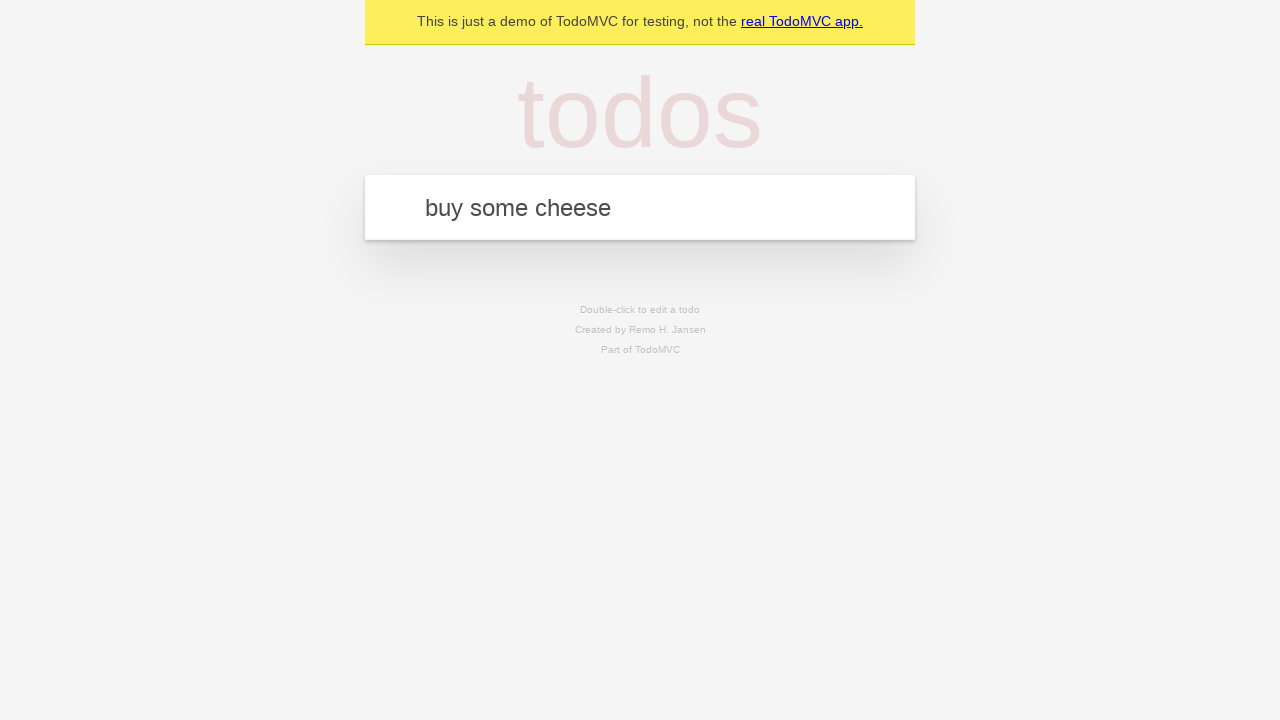

Pressed Enter to create todo 'buy some cheese' on internal:attr=[placeholder="What needs to be done?"i]
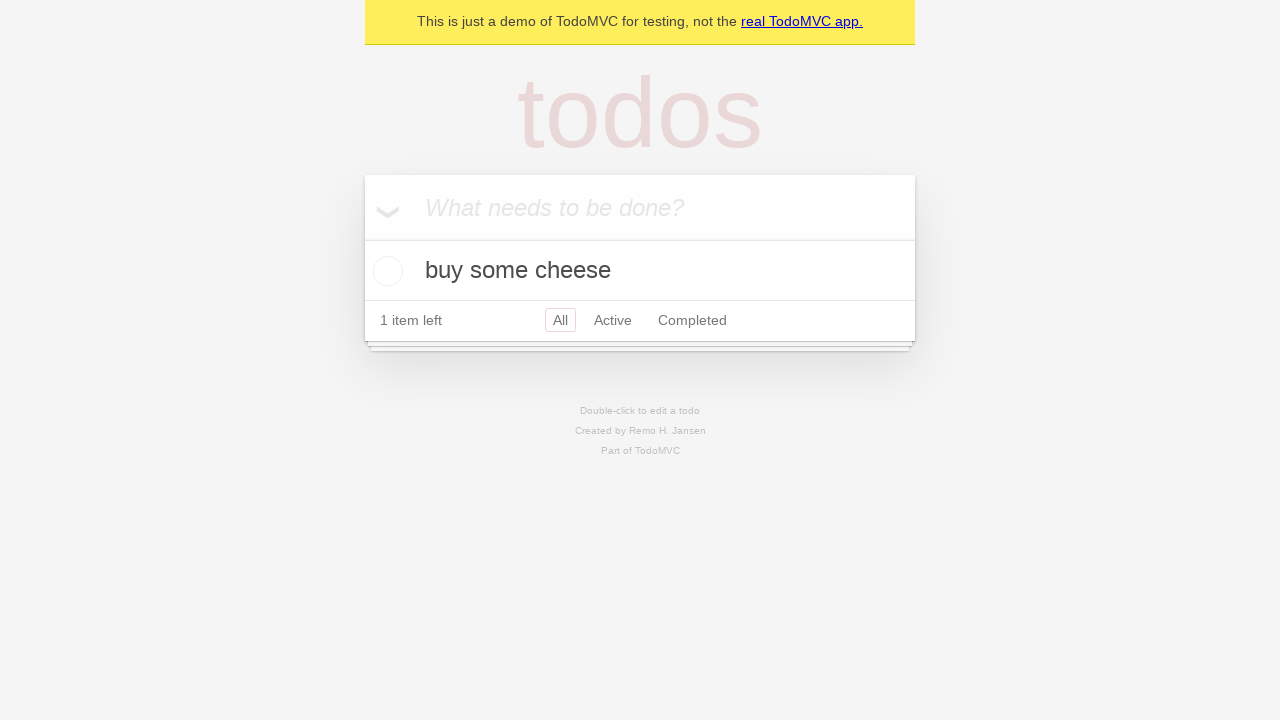

Filled todo input with 'feed the cat' on internal:attr=[placeholder="What needs to be done?"i]
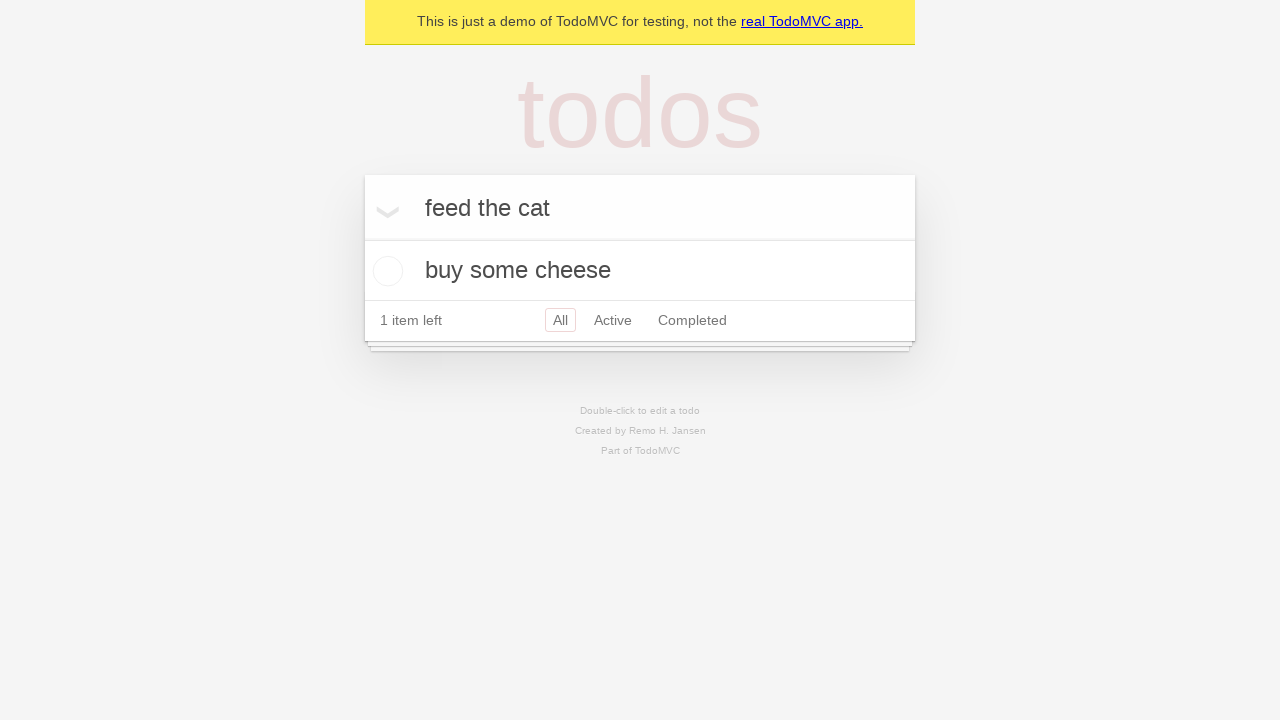

Pressed Enter to create todo 'feed the cat' on internal:attr=[placeholder="What needs to be done?"i]
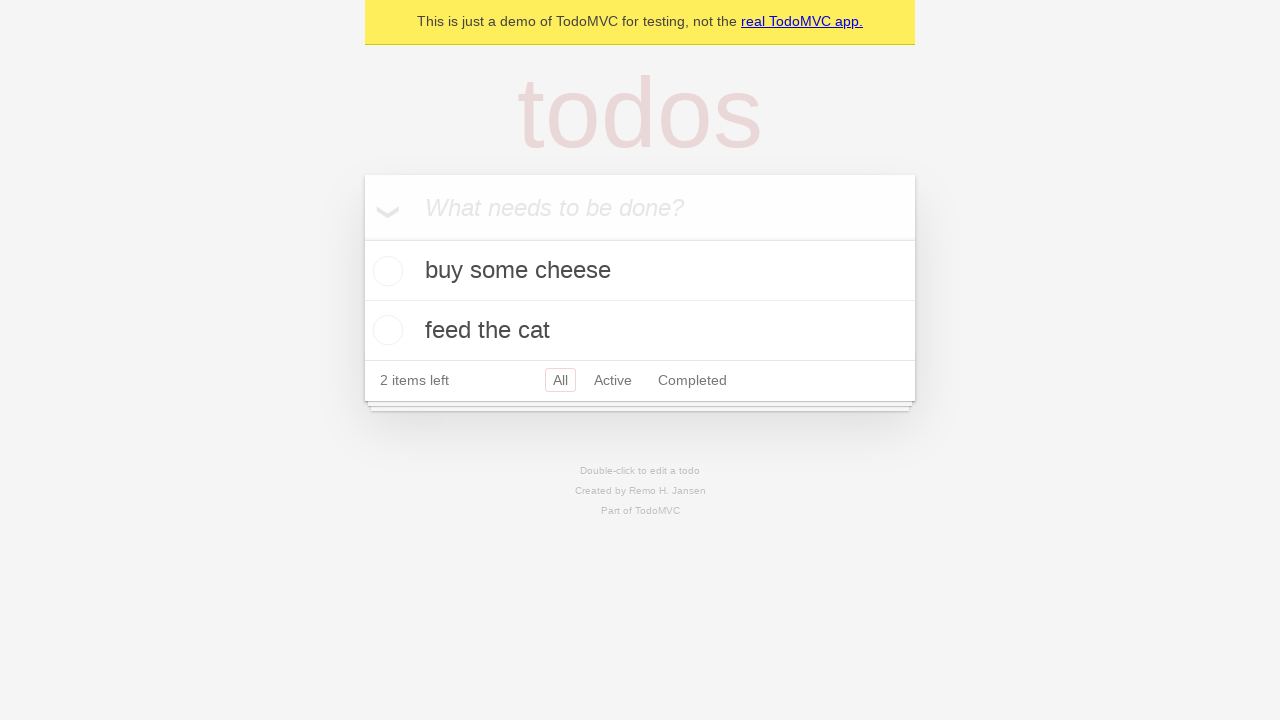

Filled todo input with 'book a doctors appointment' on internal:attr=[placeholder="What needs to be done?"i]
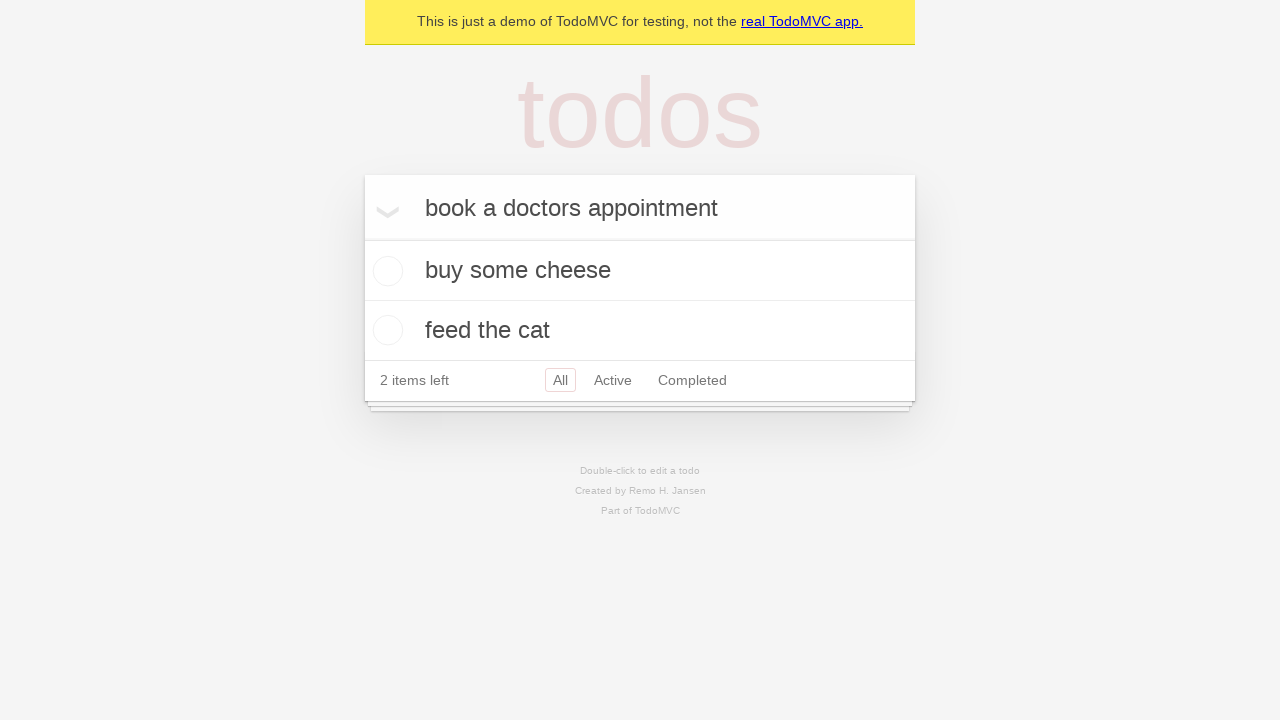

Pressed Enter to create todo 'book a doctors appointment' on internal:attr=[placeholder="What needs to be done?"i]
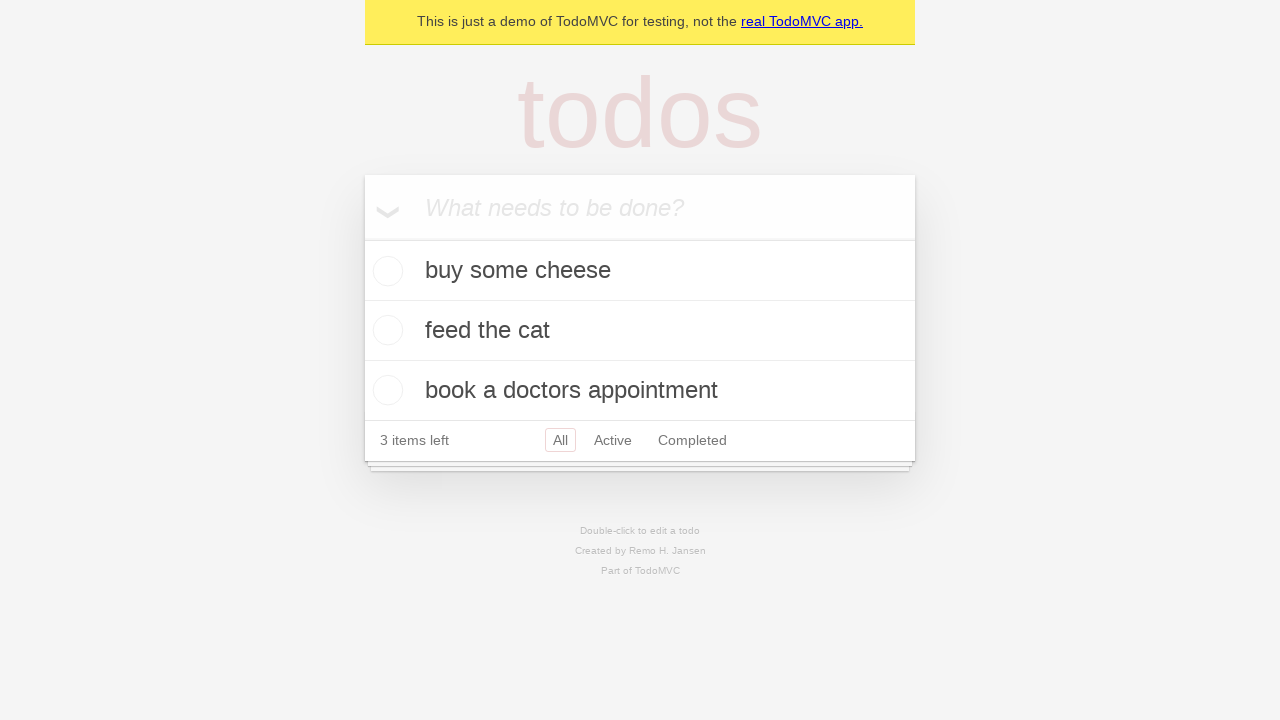

Checked the second todo item to mark it as completed at (385, 330) on internal:testid=[data-testid="todo-item"s] >> nth=1 >> internal:role=checkbox
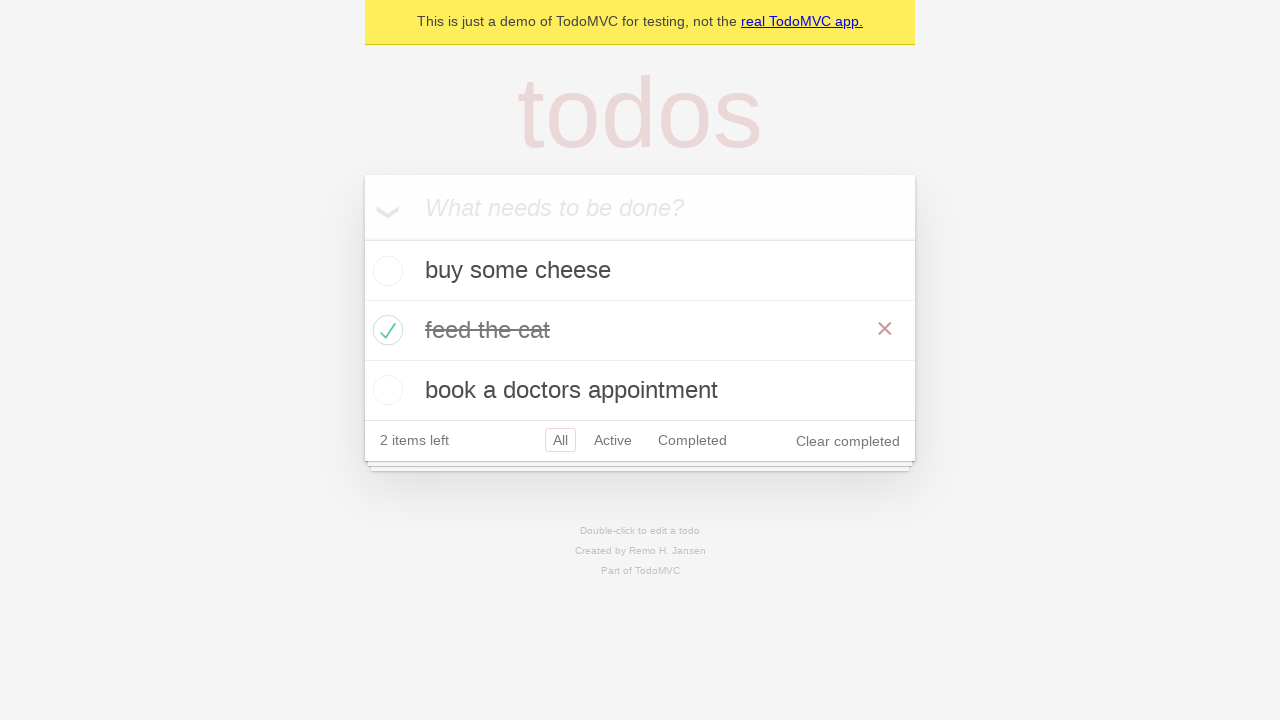

Clicked Active filter to display only uncompleted items at (613, 440) on internal:role=link[name="Active"i]
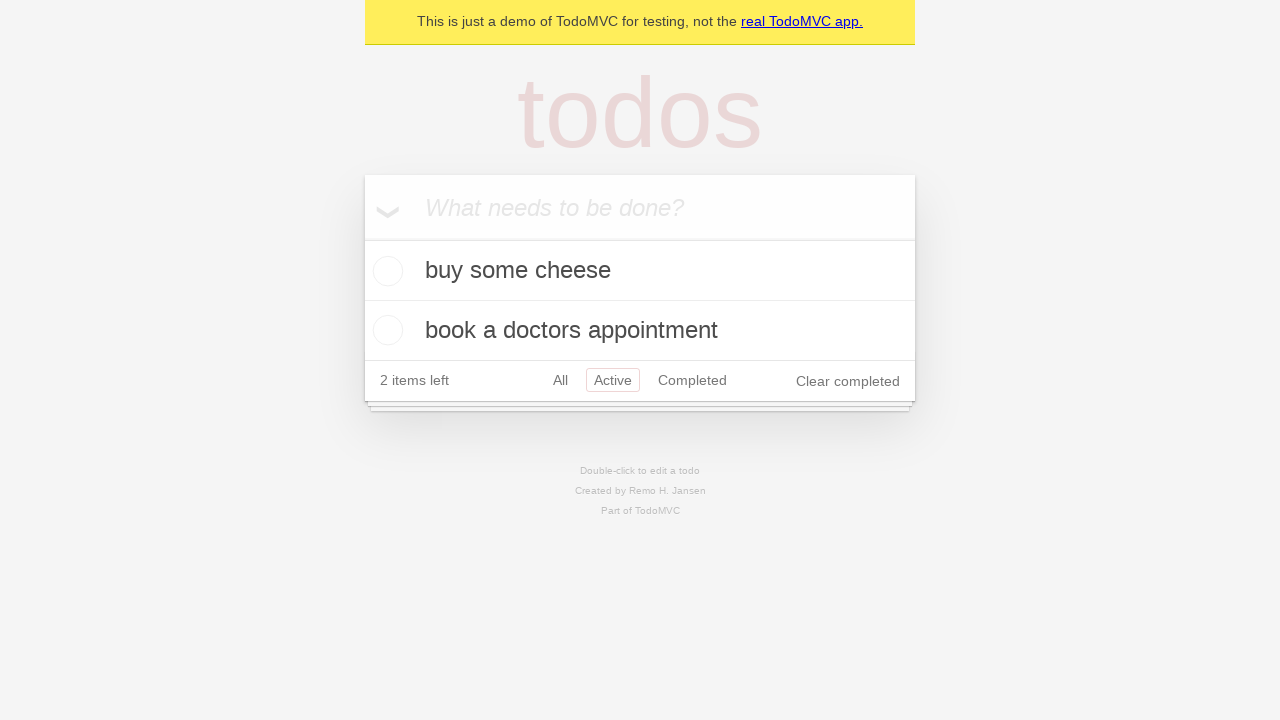

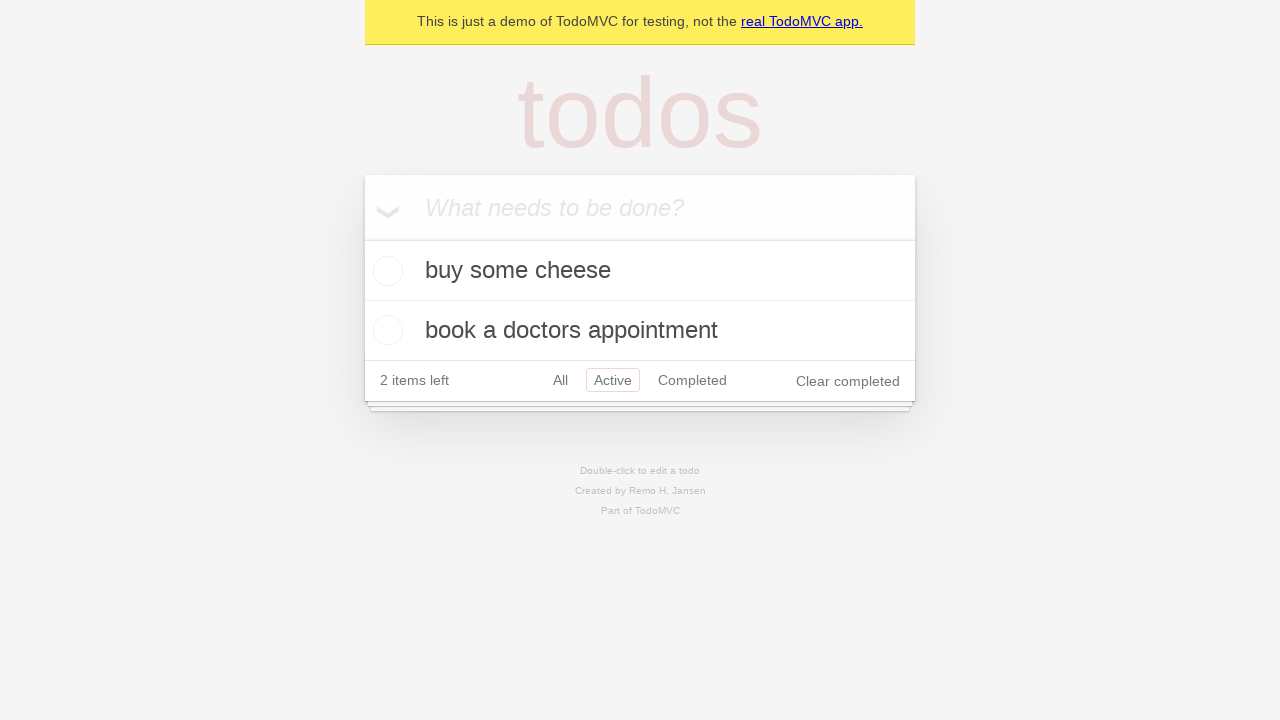